Tests JavaScript alert handling by clicking a button that triggers an alert, waiting for the alert to appear, retrieving its text, and accepting it.

Starting URL: https://seleniumpractise.blogspot.com/2019/01/alert-demo.html

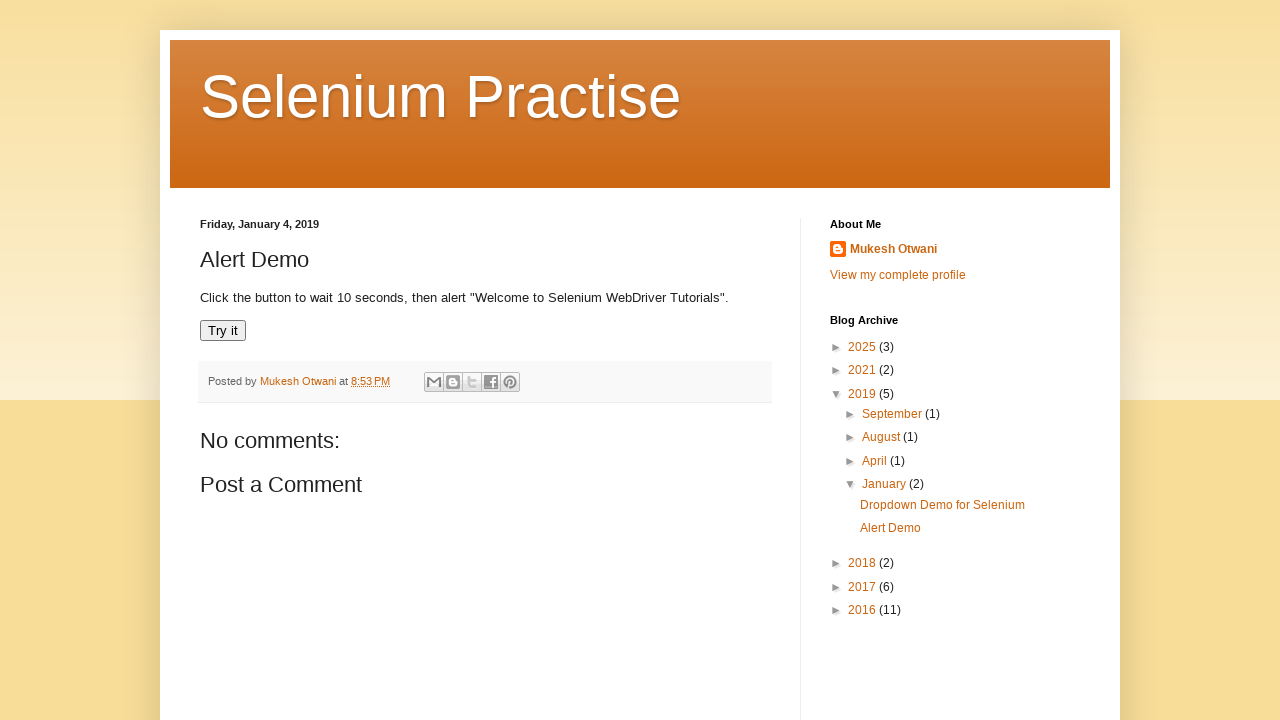

Clicked 'Try it' button to trigger alert at (223, 331) on xpath=//button[text()='Try it']
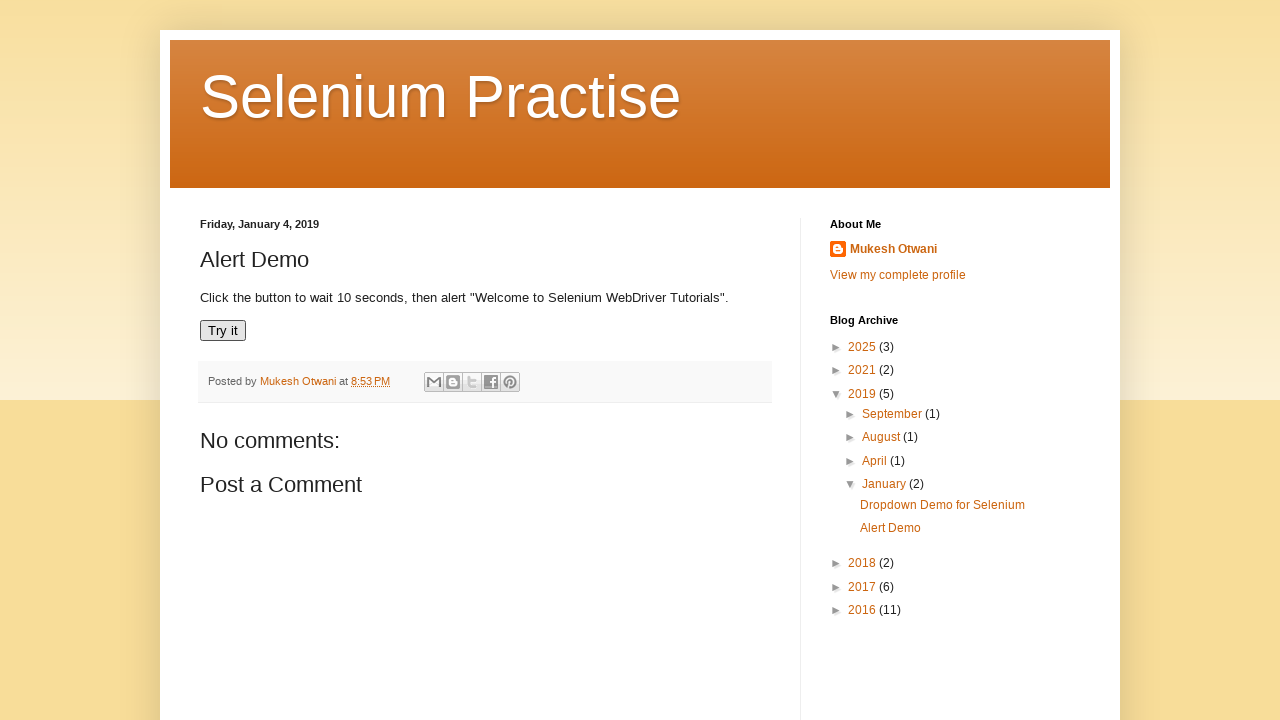

Set up dialog handler to accept alerts
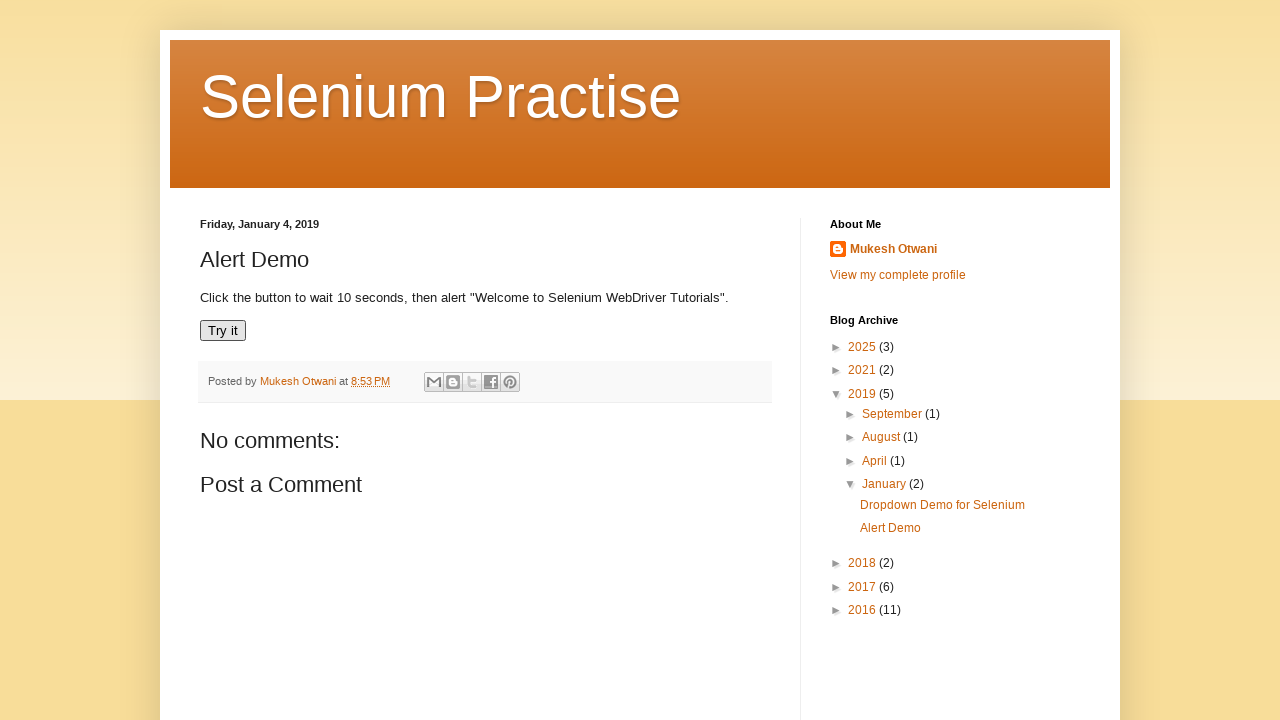

Registered custom dialog handler to capture and accept alert message
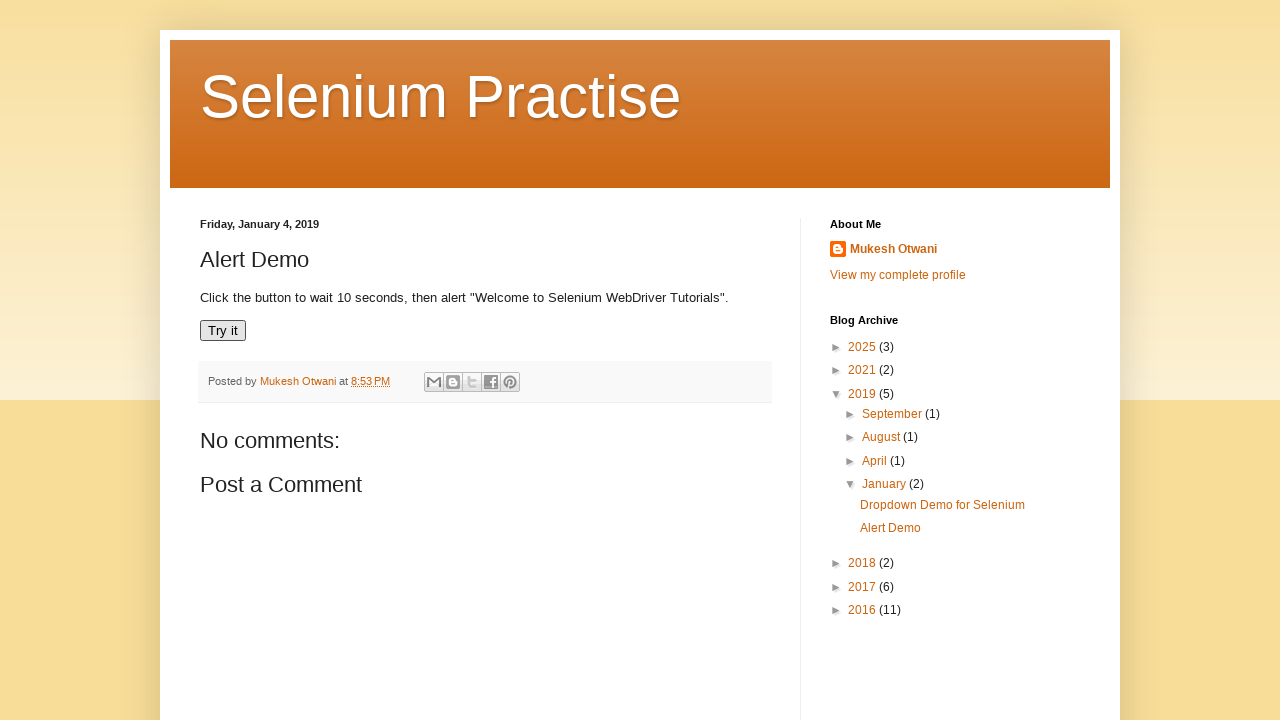

Clicked 'Try it' button again to trigger alert with handler in place at (223, 331) on xpath=//button[text()='Try it']
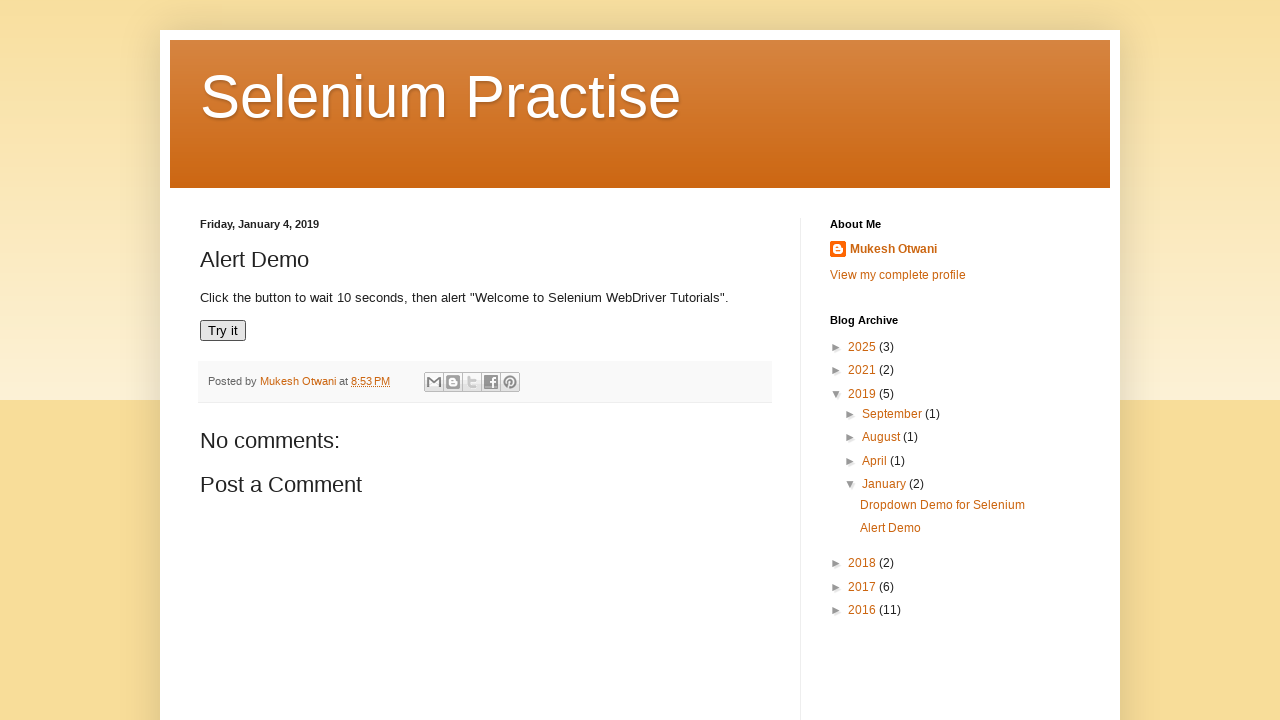

Waited 1 second for dialog to be processed
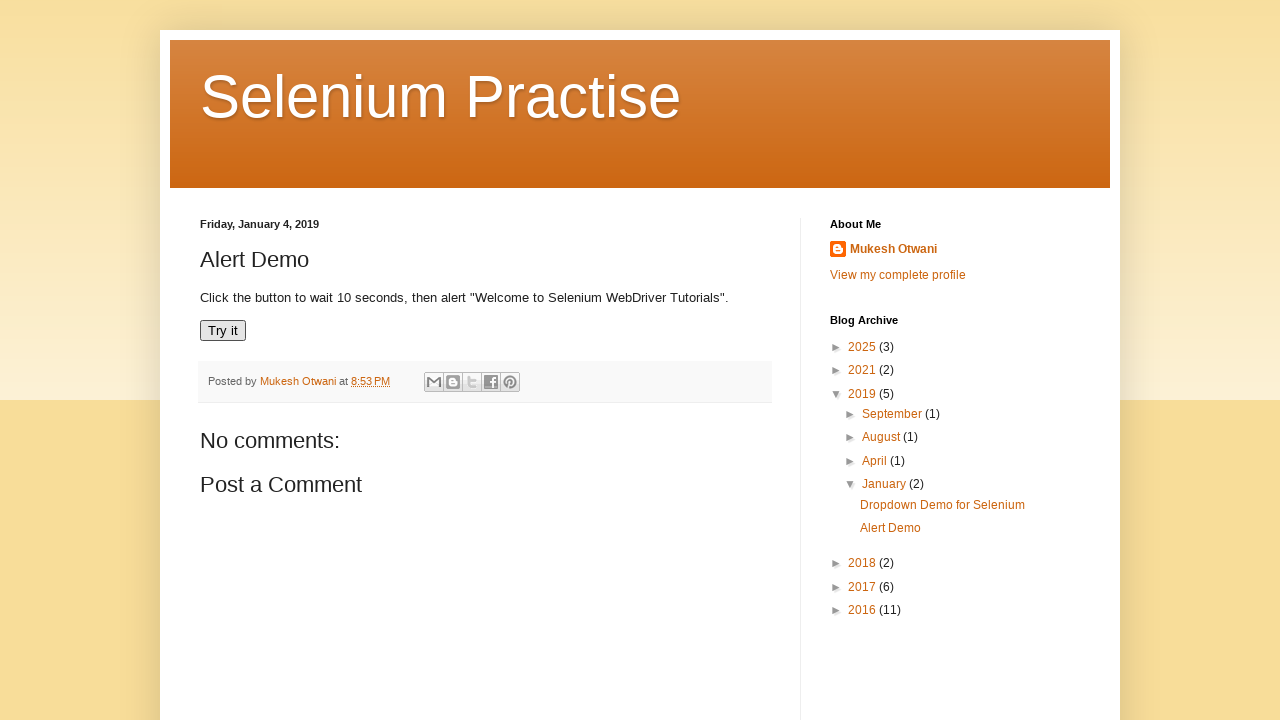

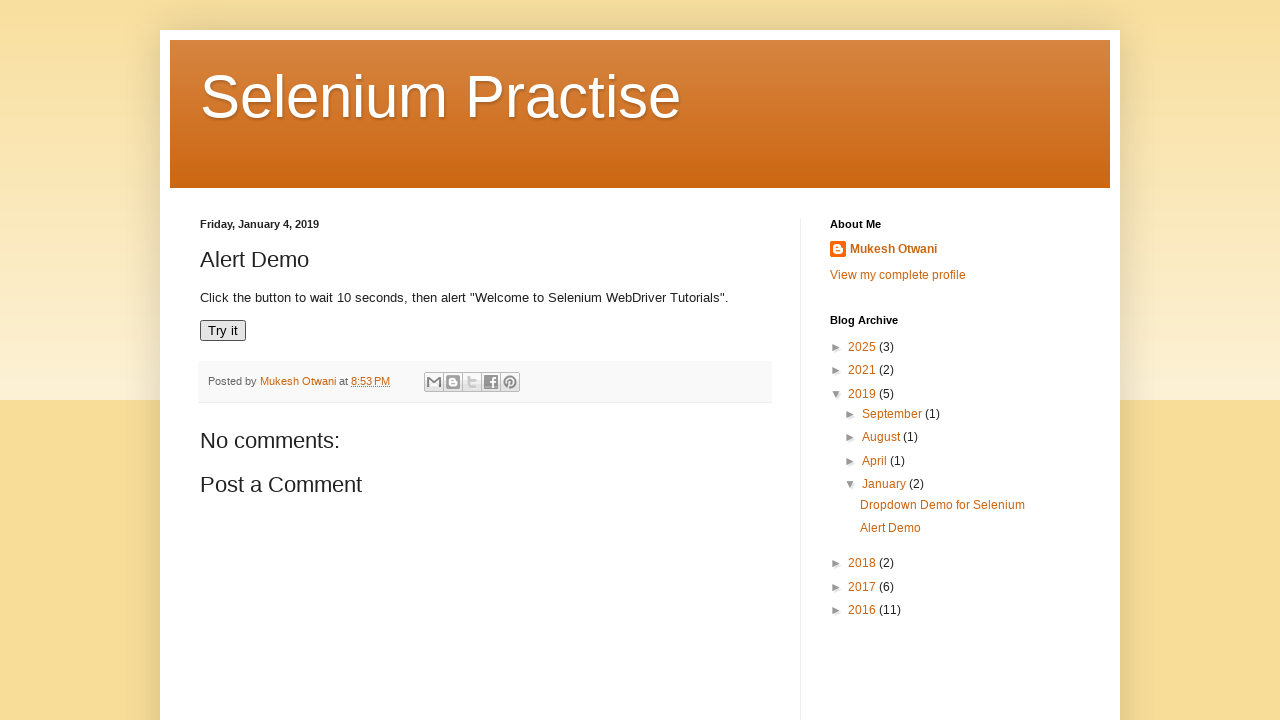